Tests un-marking todo items as complete by unchecking their checkboxes

Starting URL: https://demo.playwright.dev/todomvc

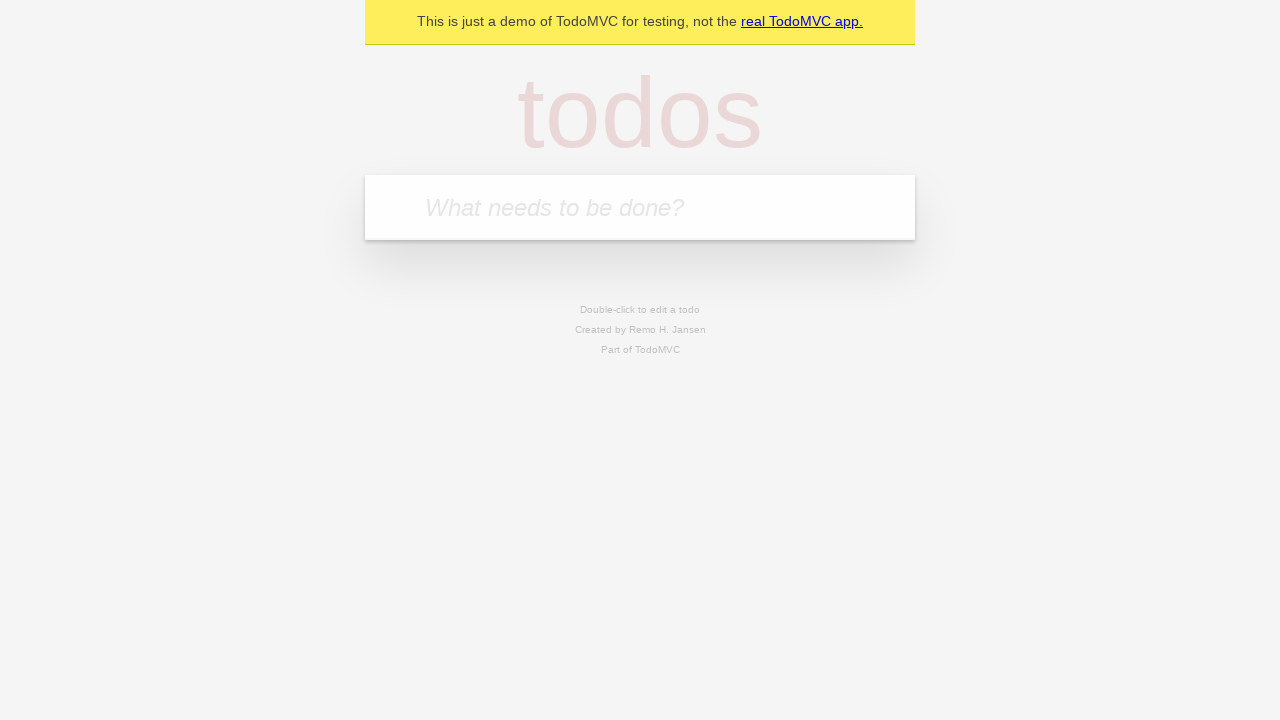

Filled todo input with 'buy some cheese' on internal:attr=[placeholder="What needs to be done?"i]
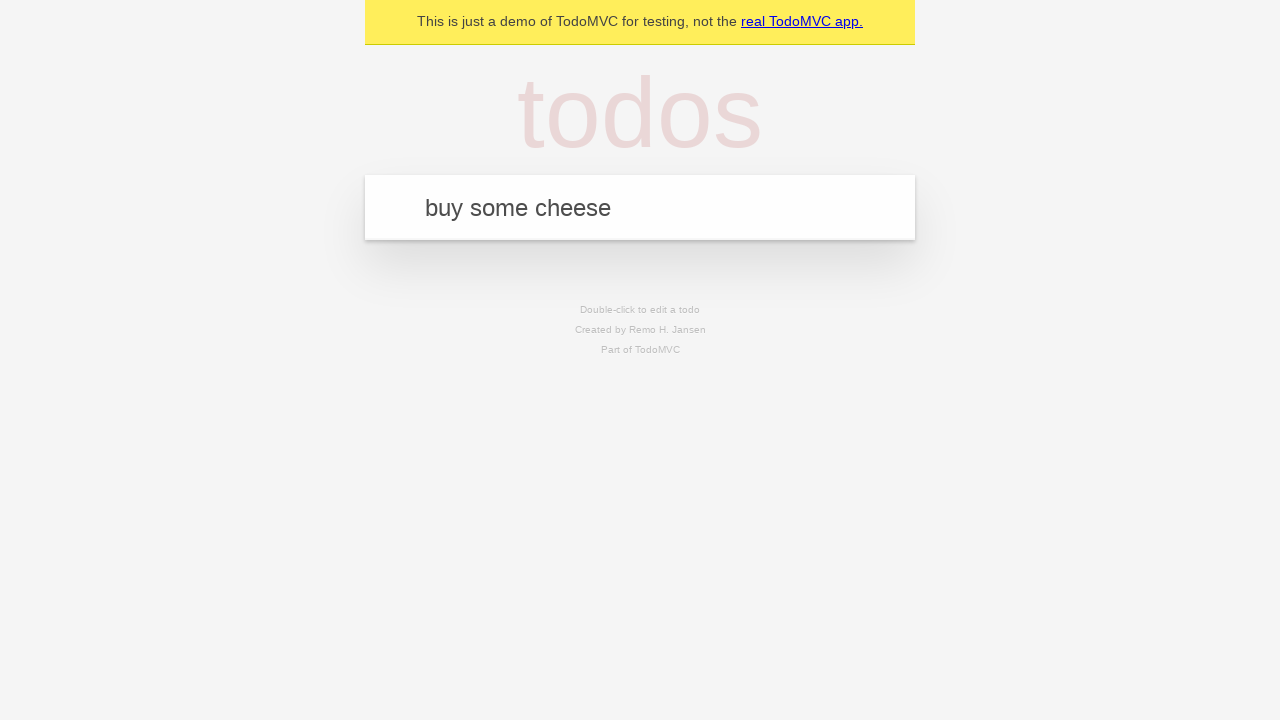

Pressed Enter to create first todo item on internal:attr=[placeholder="What needs to be done?"i]
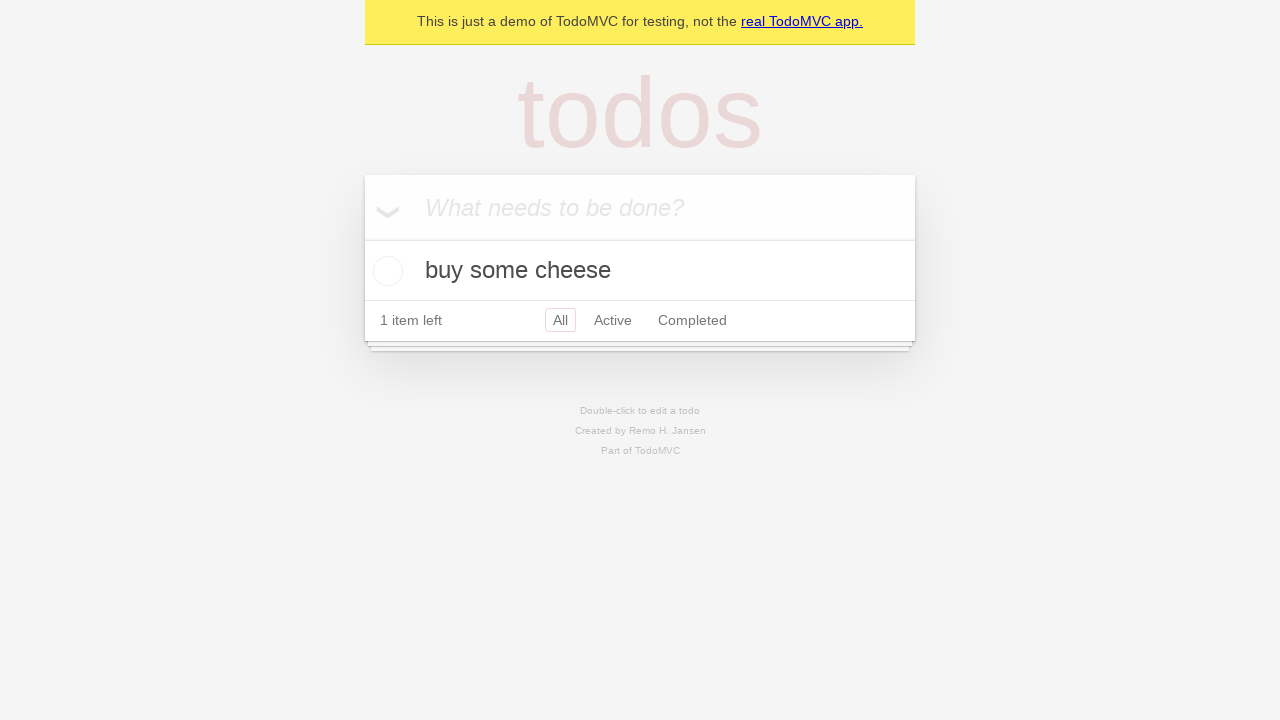

Filled todo input with 'feed the cat' on internal:attr=[placeholder="What needs to be done?"i]
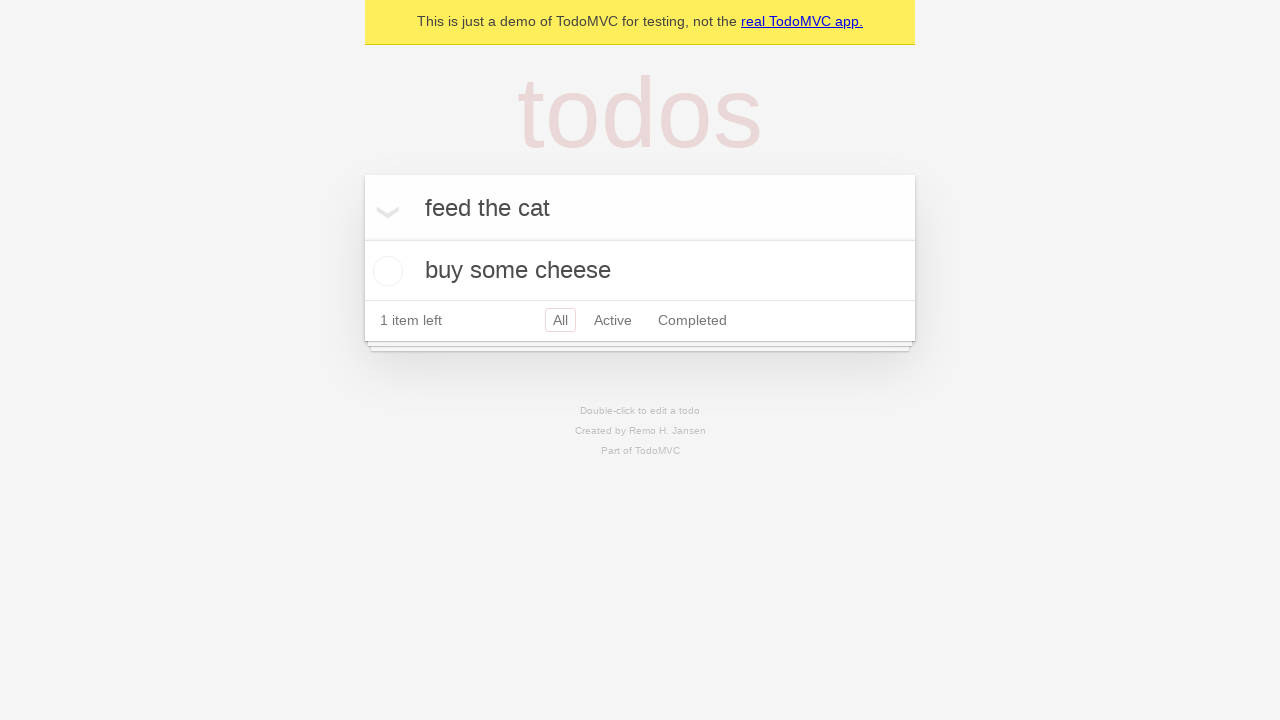

Pressed Enter to create second todo item on internal:attr=[placeholder="What needs to be done?"i]
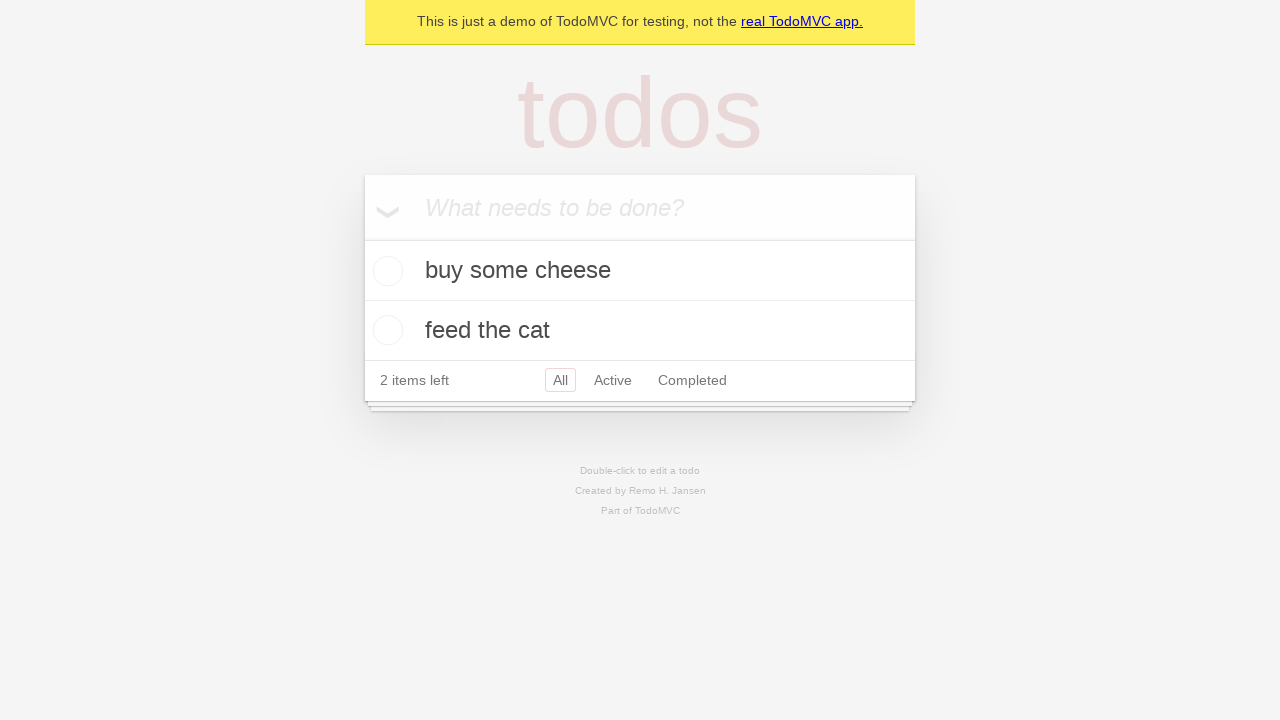

Checked the first todo item checkbox to mark it complete at (385, 271) on internal:testid=[data-testid="todo-item"s] >> nth=0 >> internal:role=checkbox
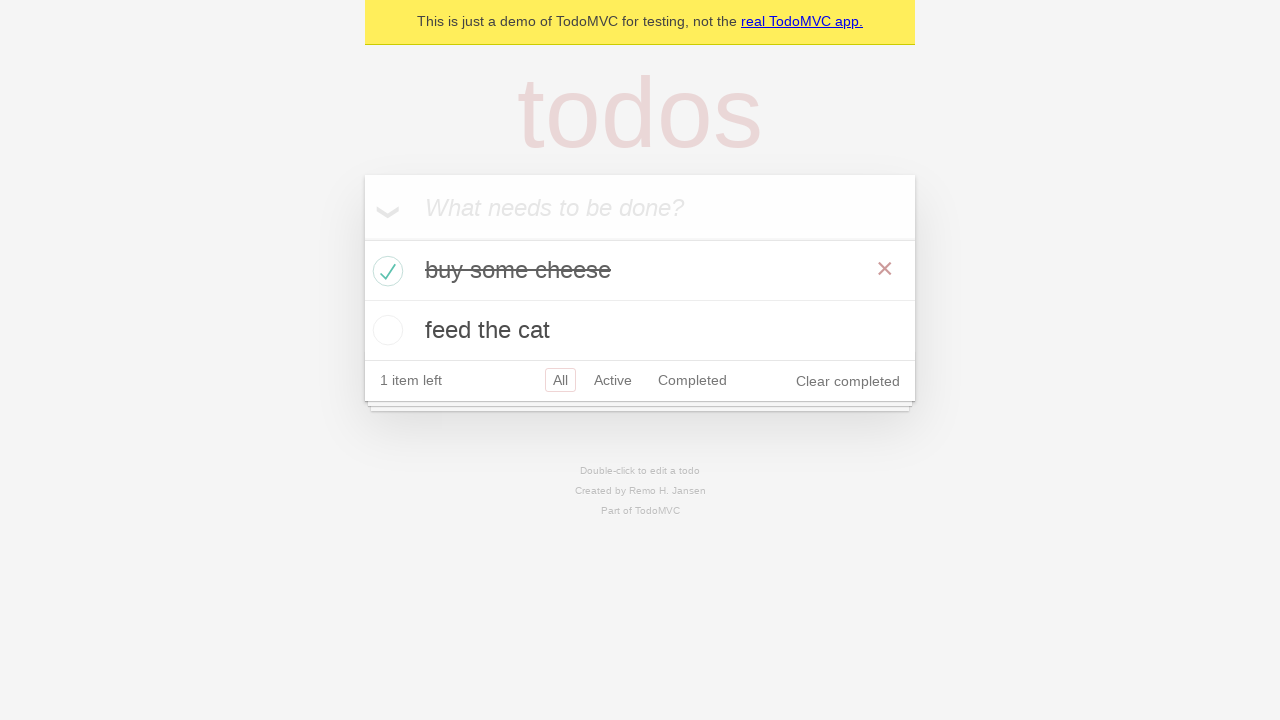

Unchecked the first todo item checkbox to mark it incomplete at (385, 271) on internal:testid=[data-testid="todo-item"s] >> nth=0 >> internal:role=checkbox
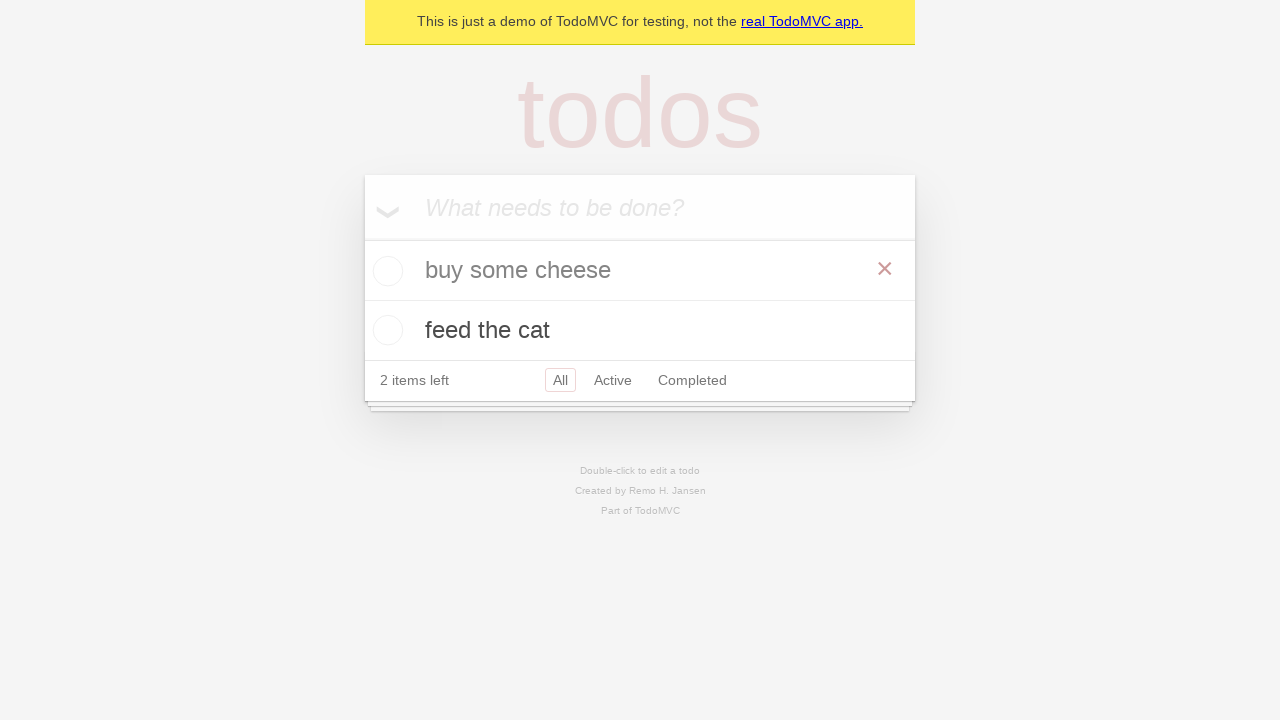

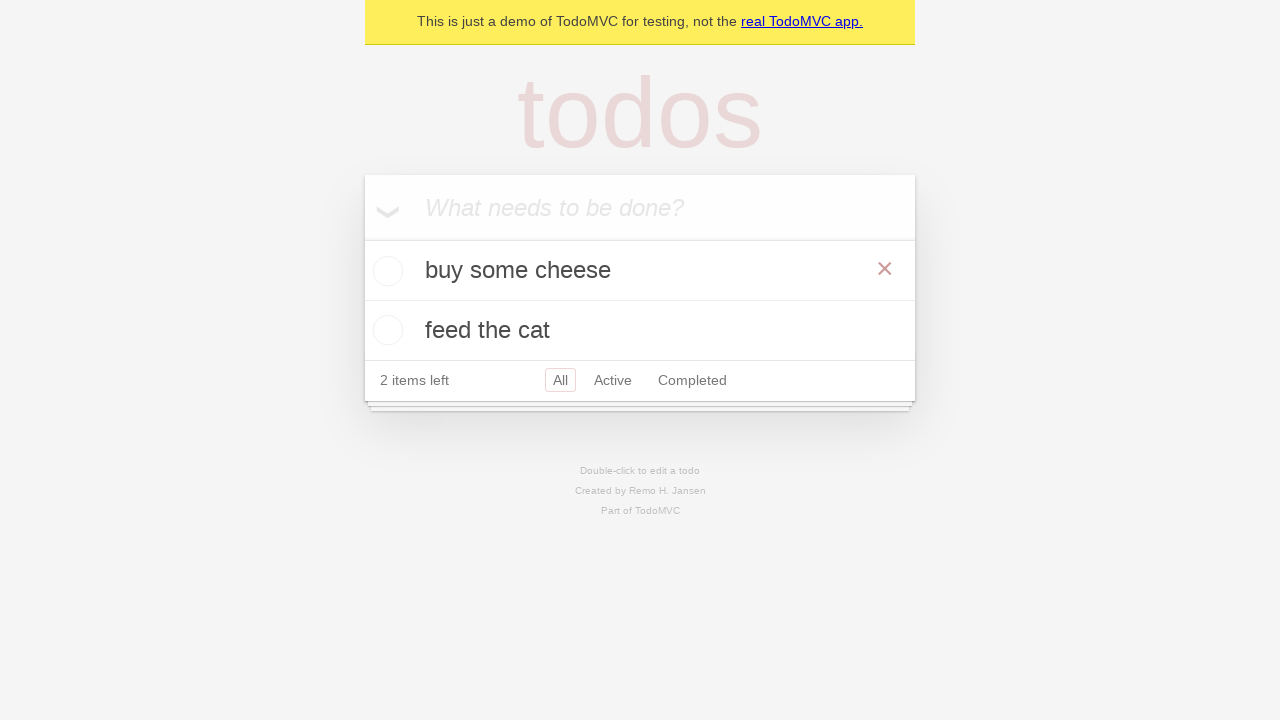